Navigates to a Selenium course content page and clicks on a heading element (likely an accordion) to expand or collapse a section.

Starting URL: http://greenstech.in/selenium-course-content.html

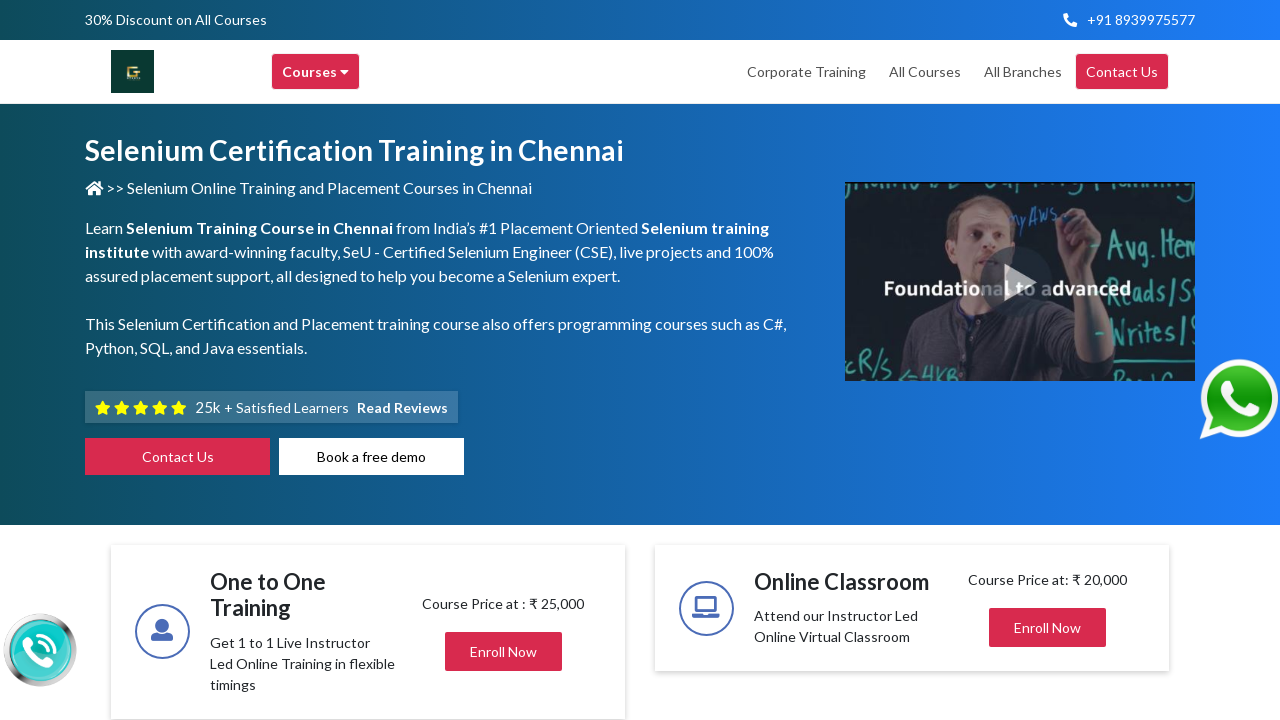

Clicked on heading20 element to expand/collapse accordion section at (1048, 361) on xpath=//div[@id='heading20']
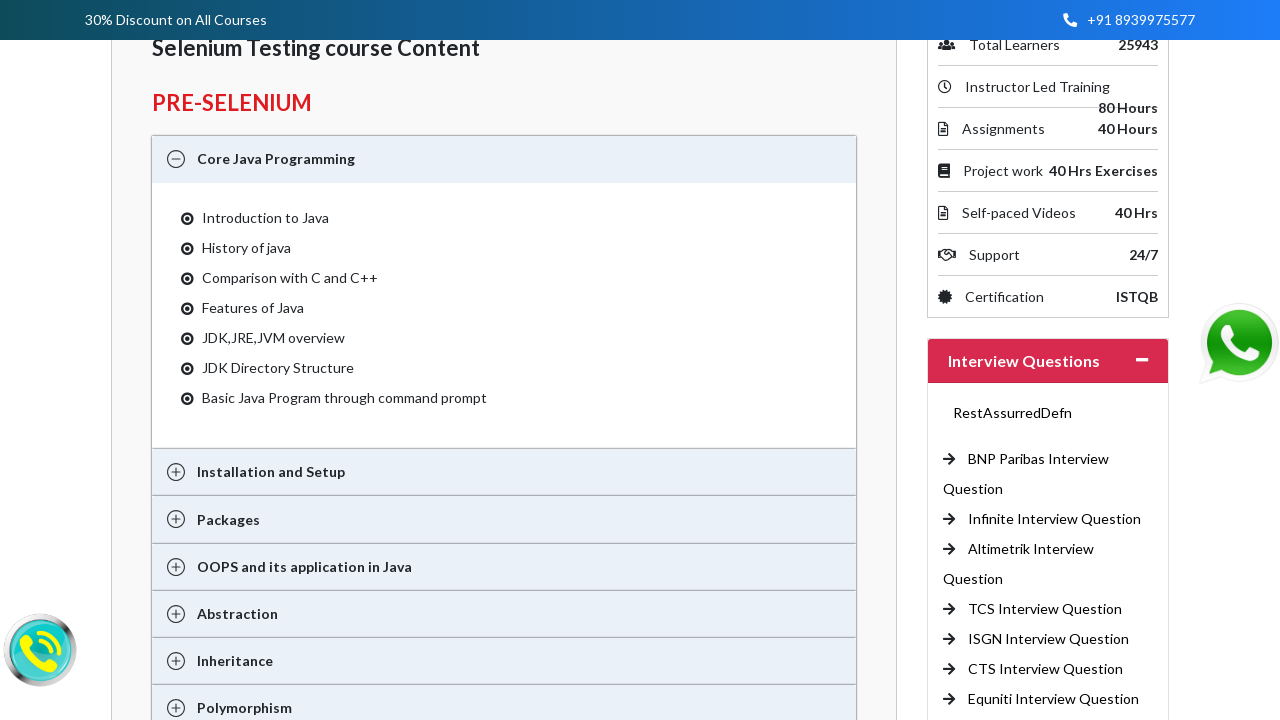

Waited 500ms for accordion content to appear
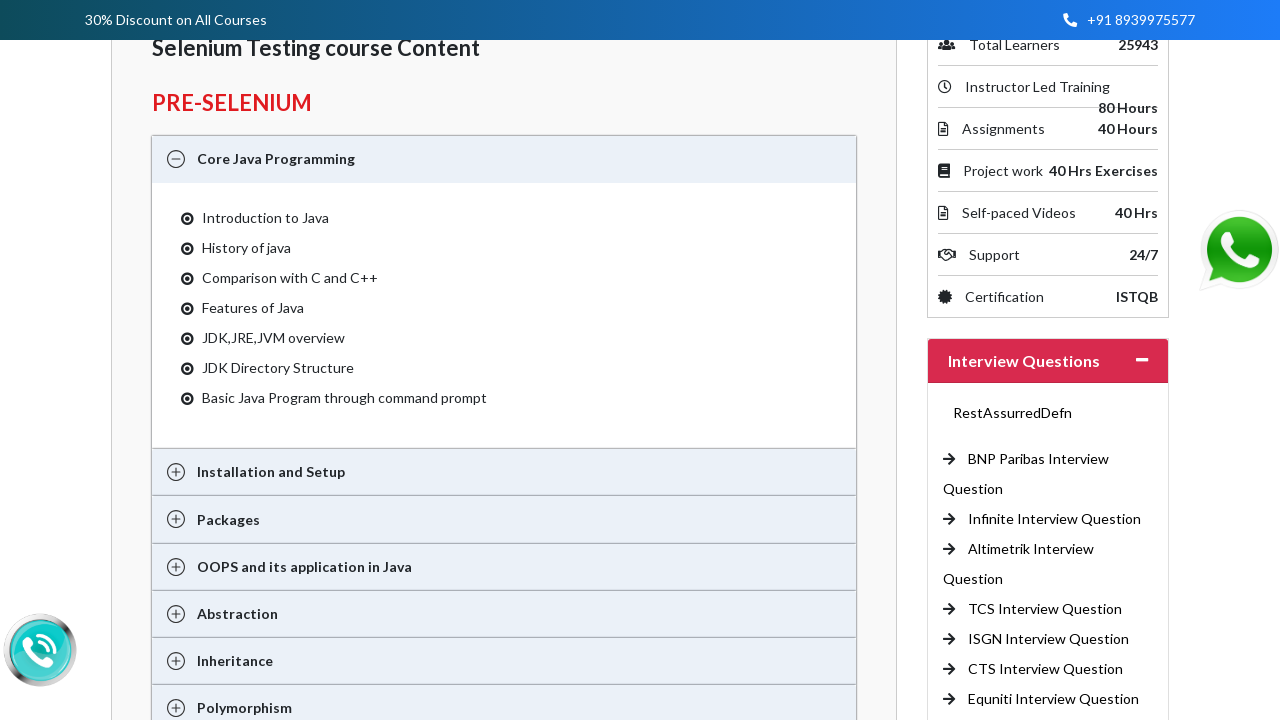

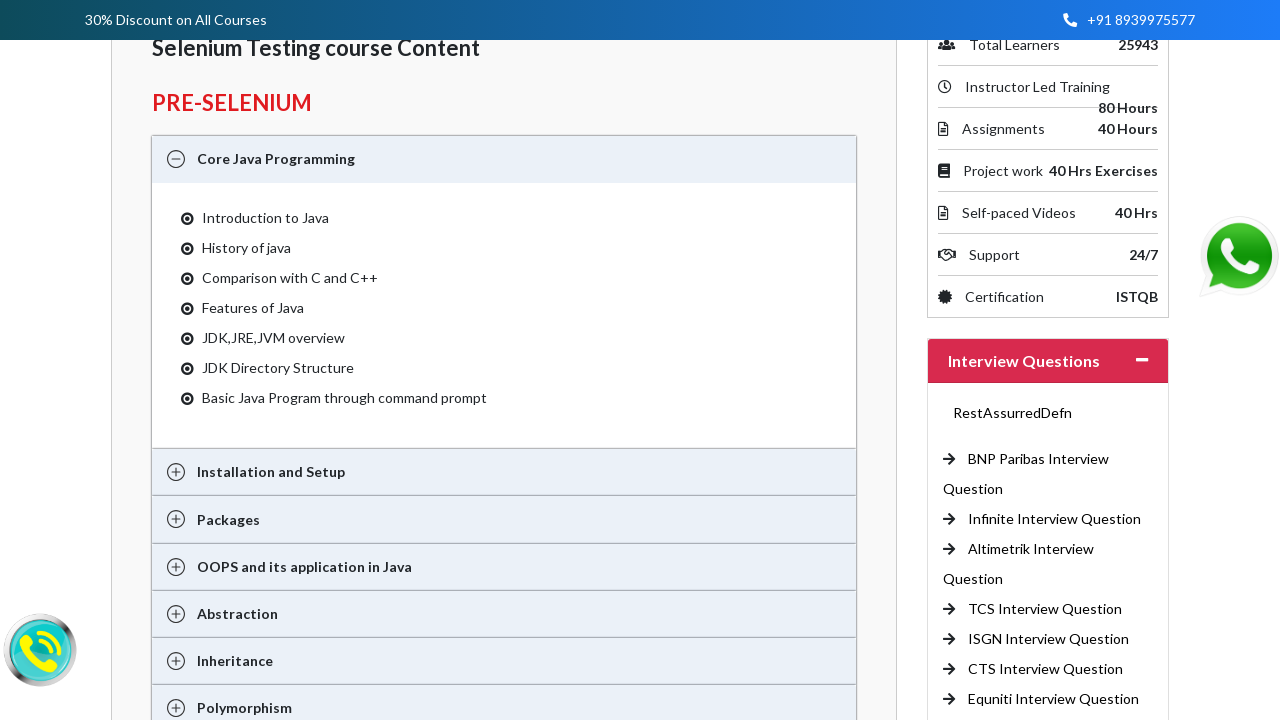